Tests the search/filter functionality on a product offers page by searching for "Rice" and verifying that the filtered results match

Starting URL: https://rahulshettyacademy.com/seleniumPractise/#/offers

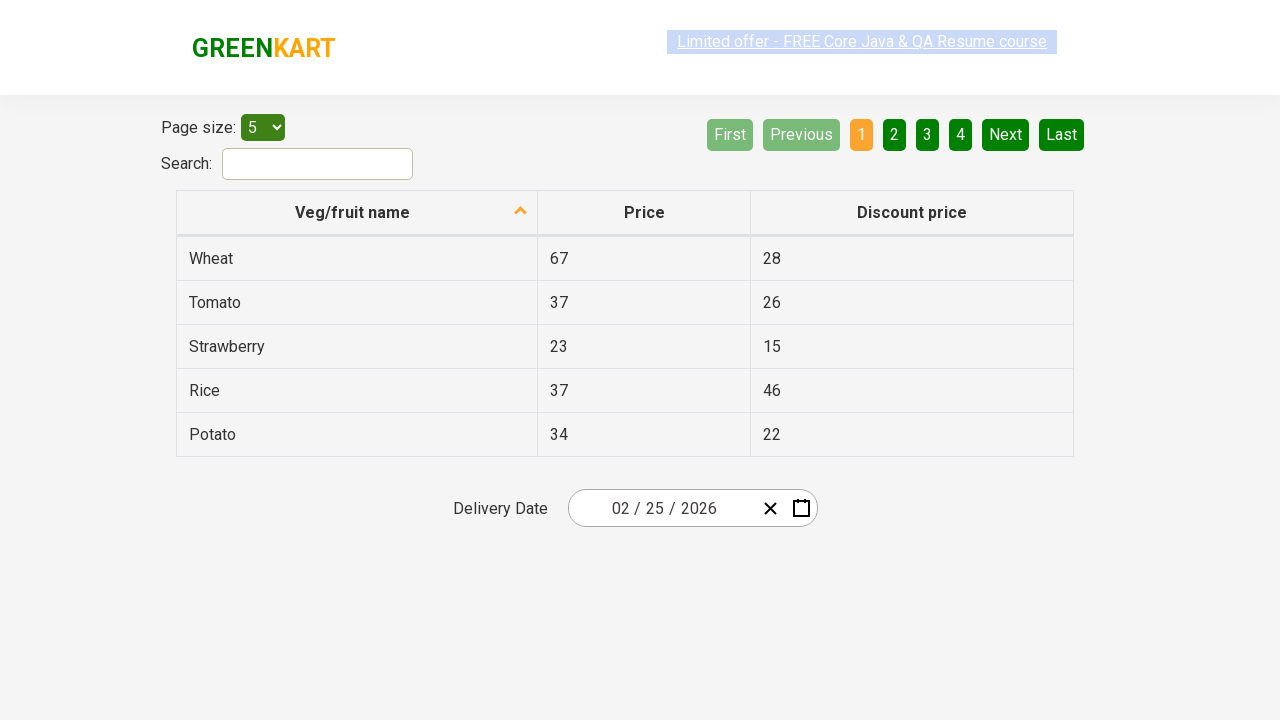

Filled search field with 'Rice' on #search-field
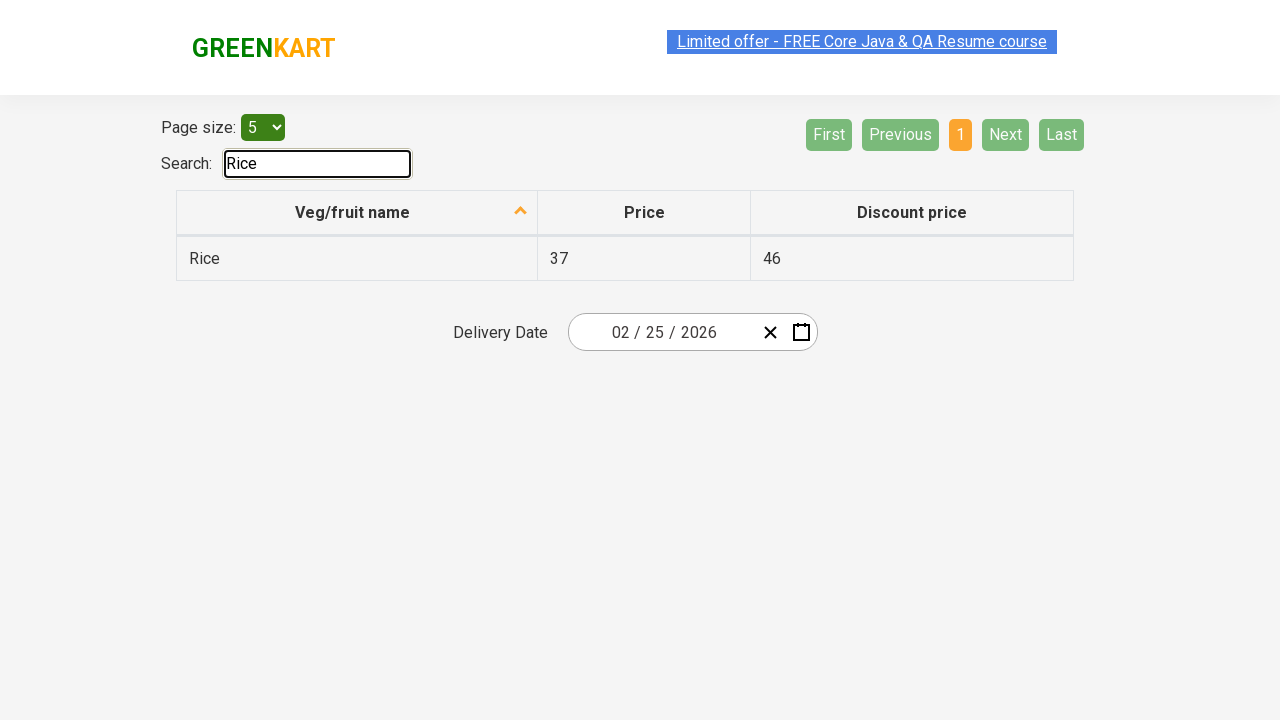

Waited 1000ms for filter to apply
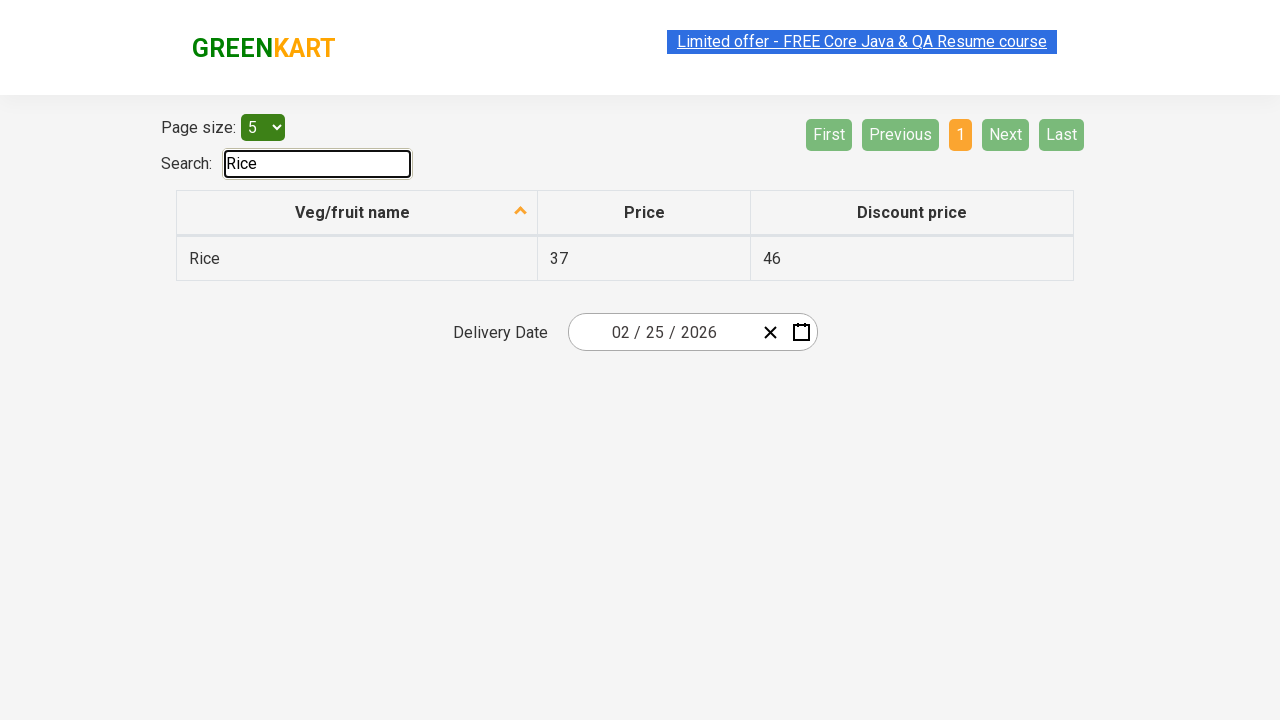

Retrieved all filtered product names from table
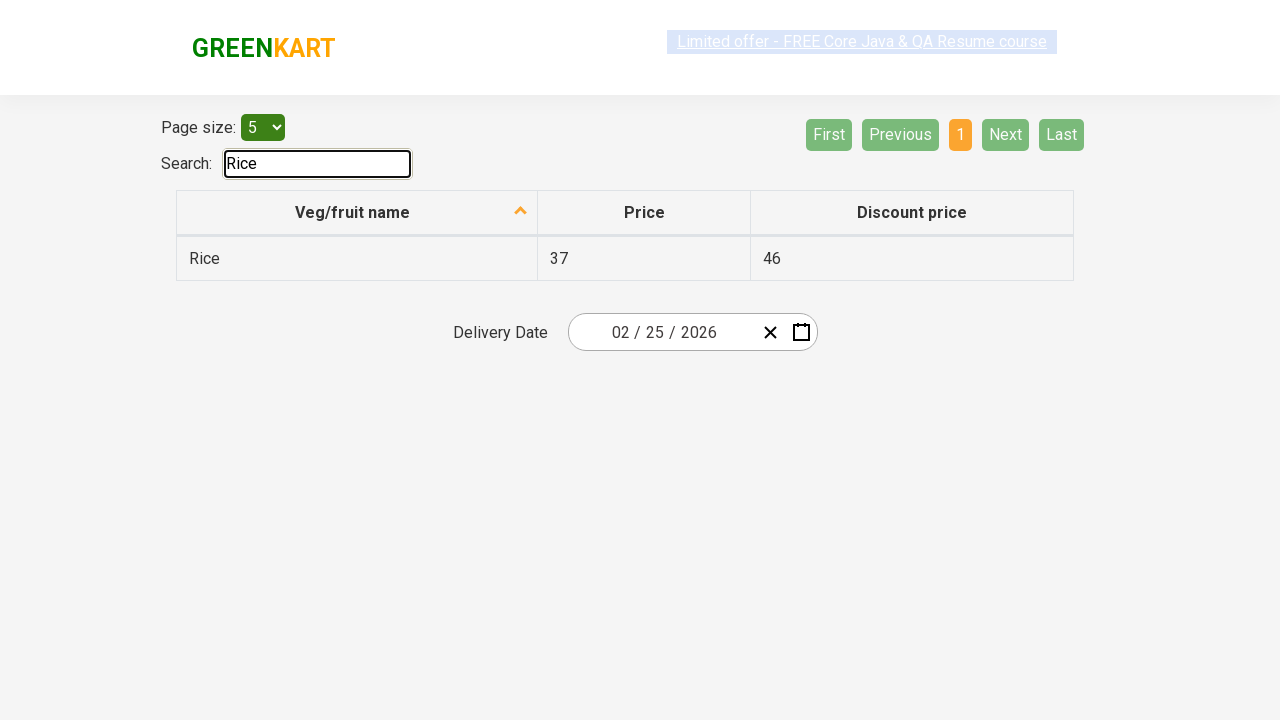

Verified filtered item 'Rice' contains 'Rice'
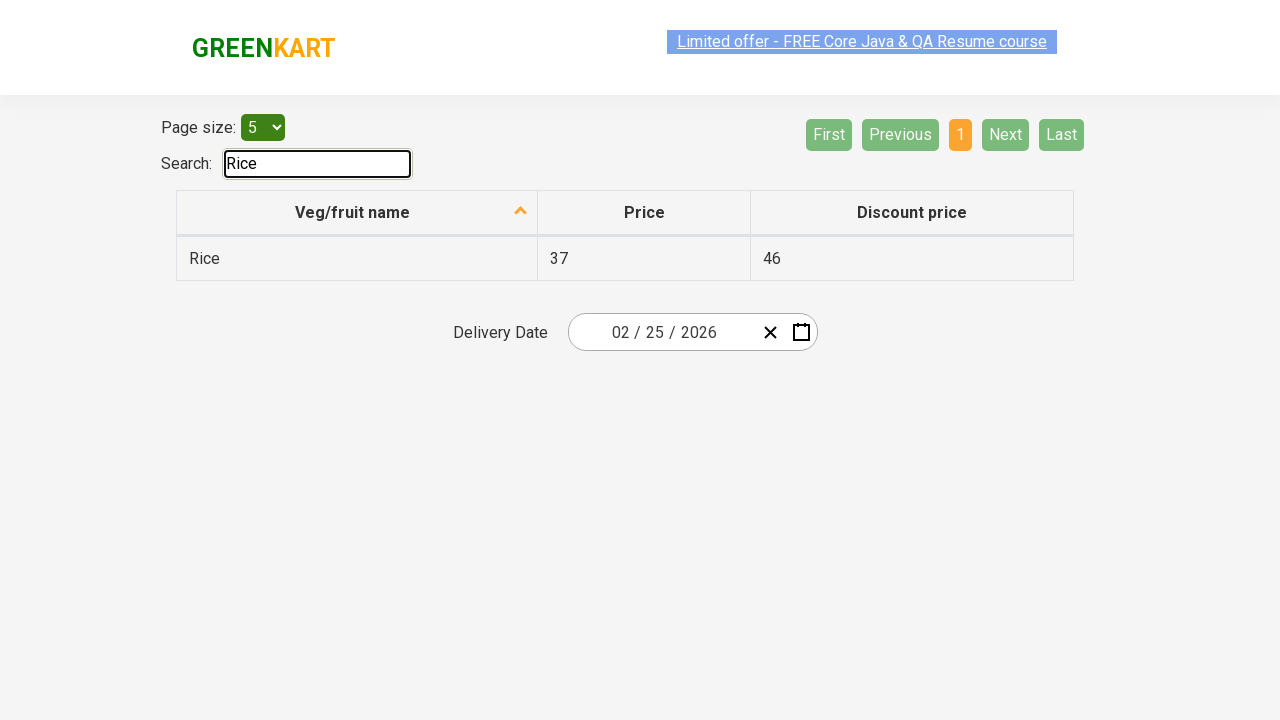

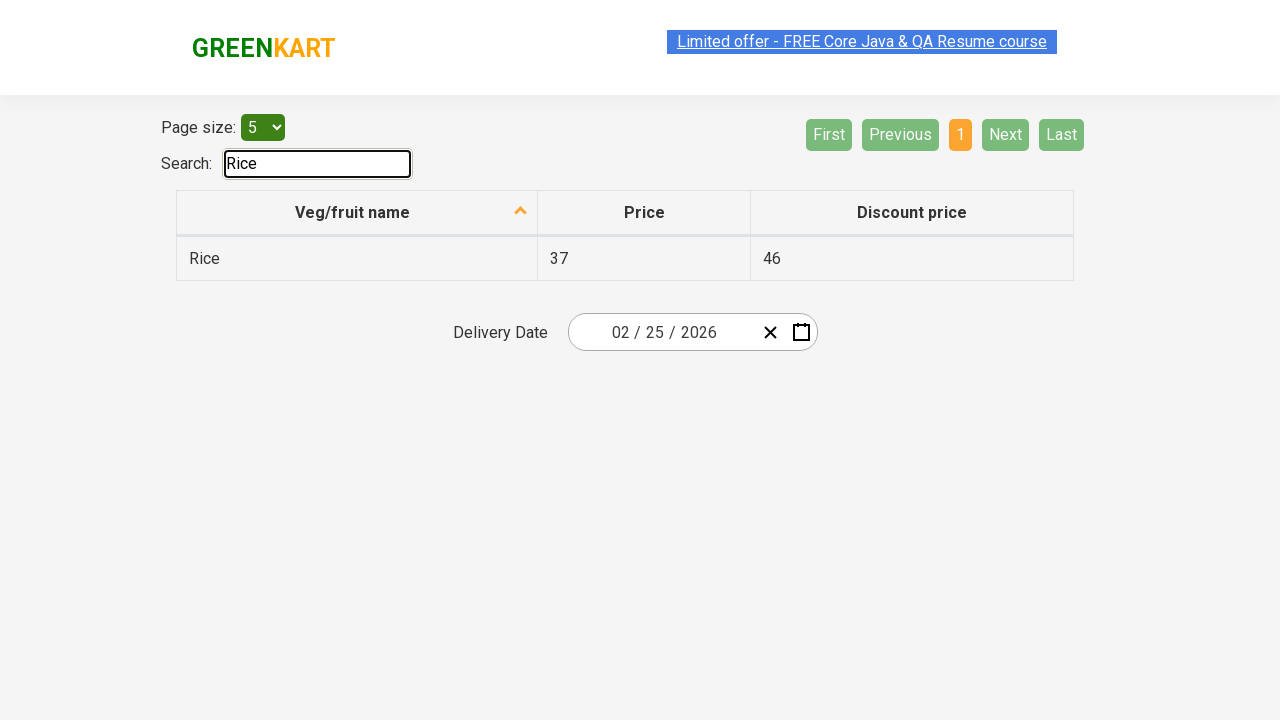